Tests double-click functionality on a button within an iframe on W3Schools tryit page

Starting URL: https://www.w3schools.com/tags/tryit.asp?filename=tryhtml5_ev_ondblclick3

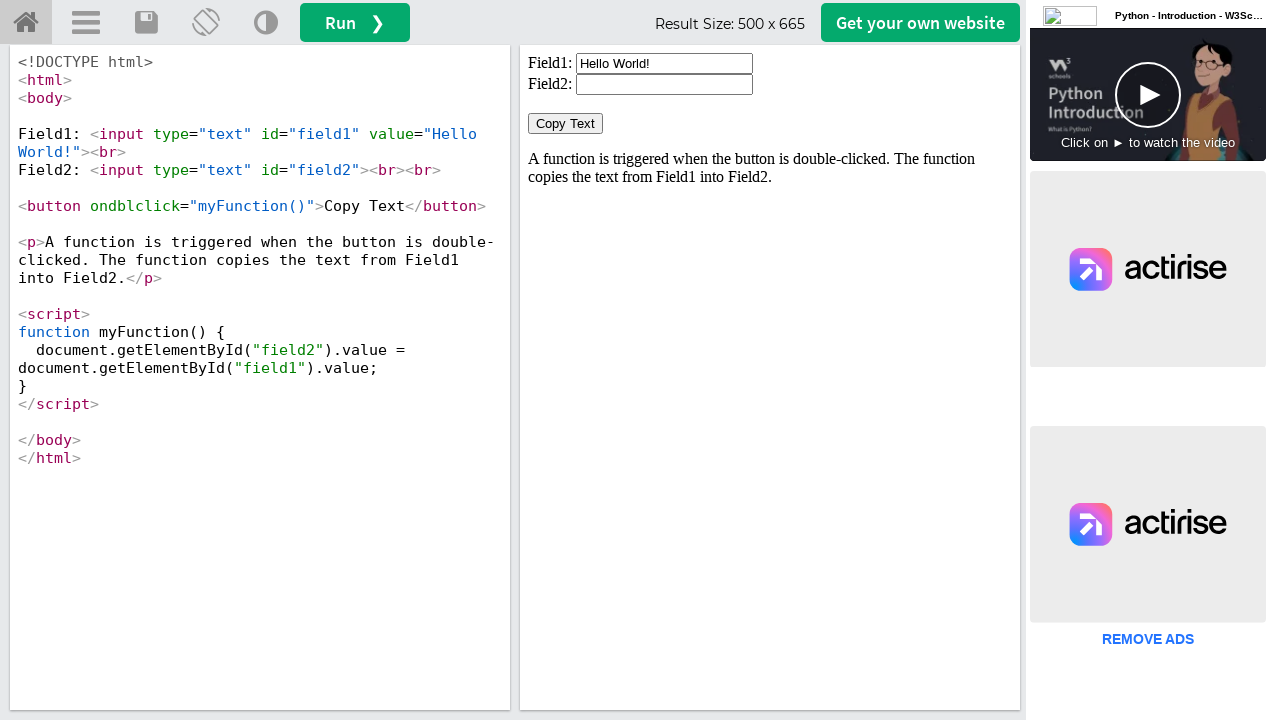

Located the iframe with ID 'iframeResult'
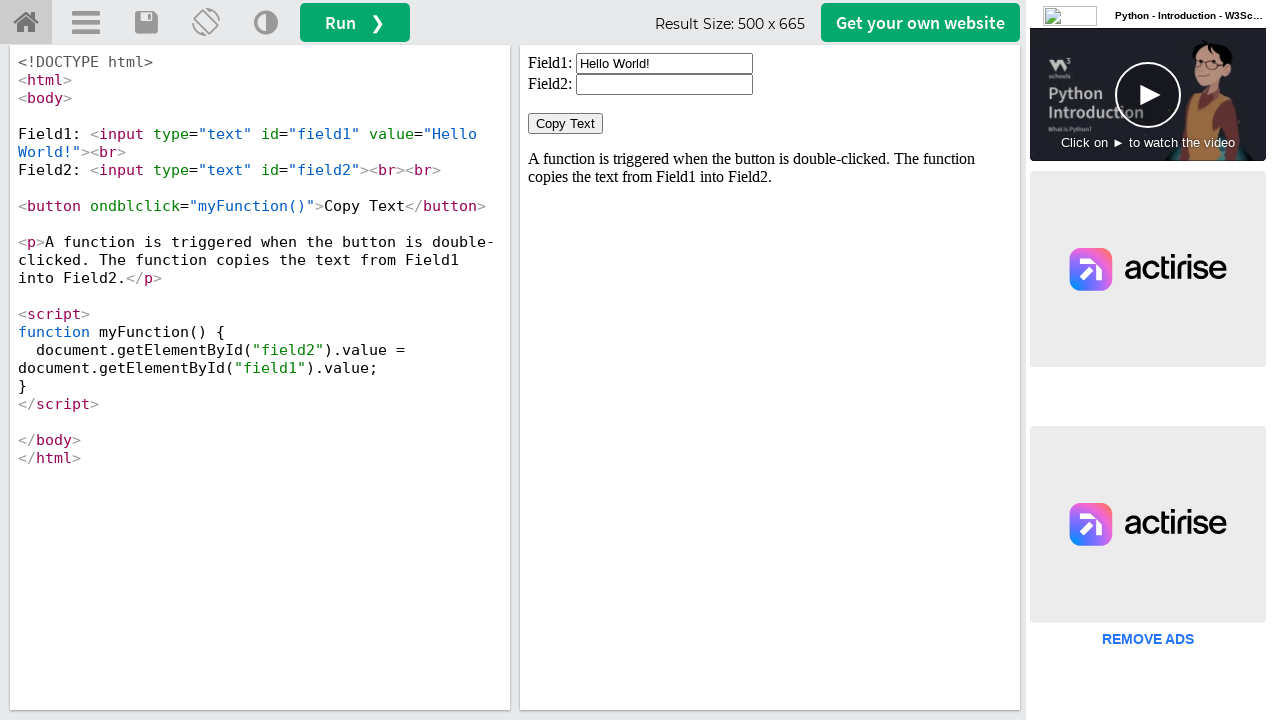

Double-clicked the 'Copy Text' button within the iframe at (566, 124) on #iframeResult >> internal:control=enter-frame >> xpath=//button[text()='Copy Tex
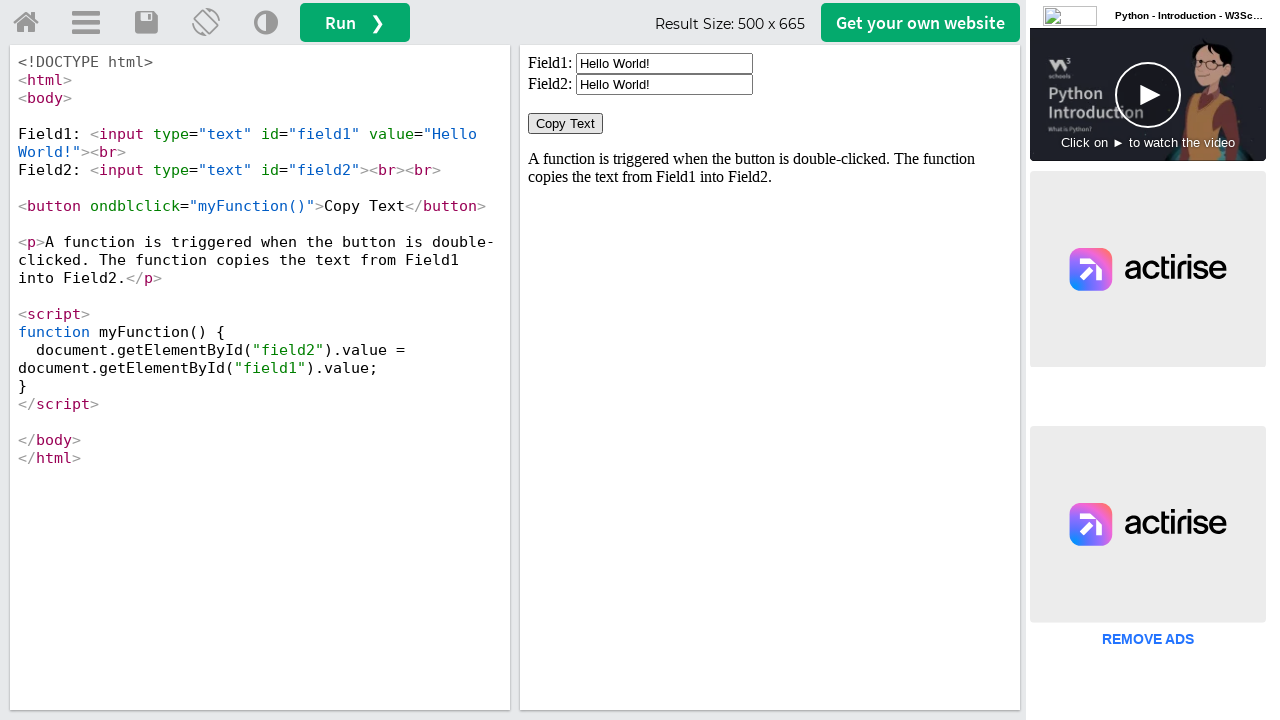

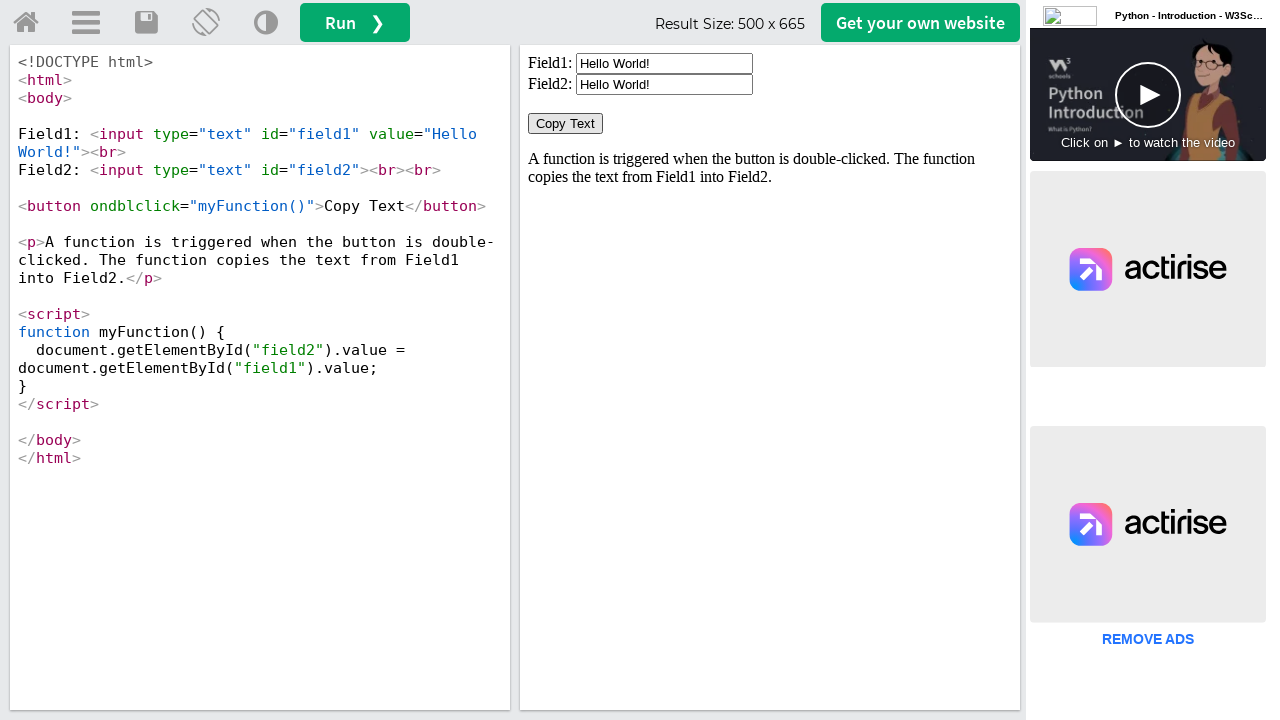